Tests navigation functionality on Selenium website by clicking through menu items and using browser navigation controls (back, forward, refresh)

Starting URL: https://www.selenium.dev/

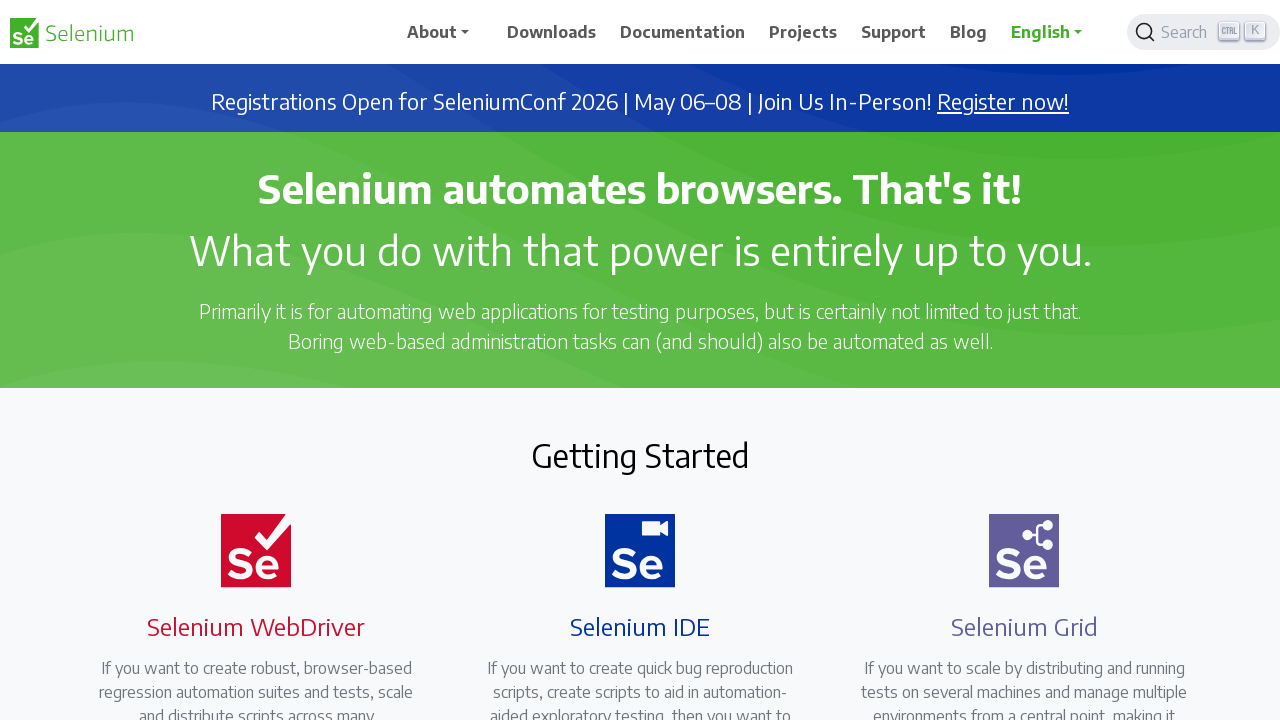

Clicked Downloads menu item at (552, 32) on xpath=//span[text()='Downloads']
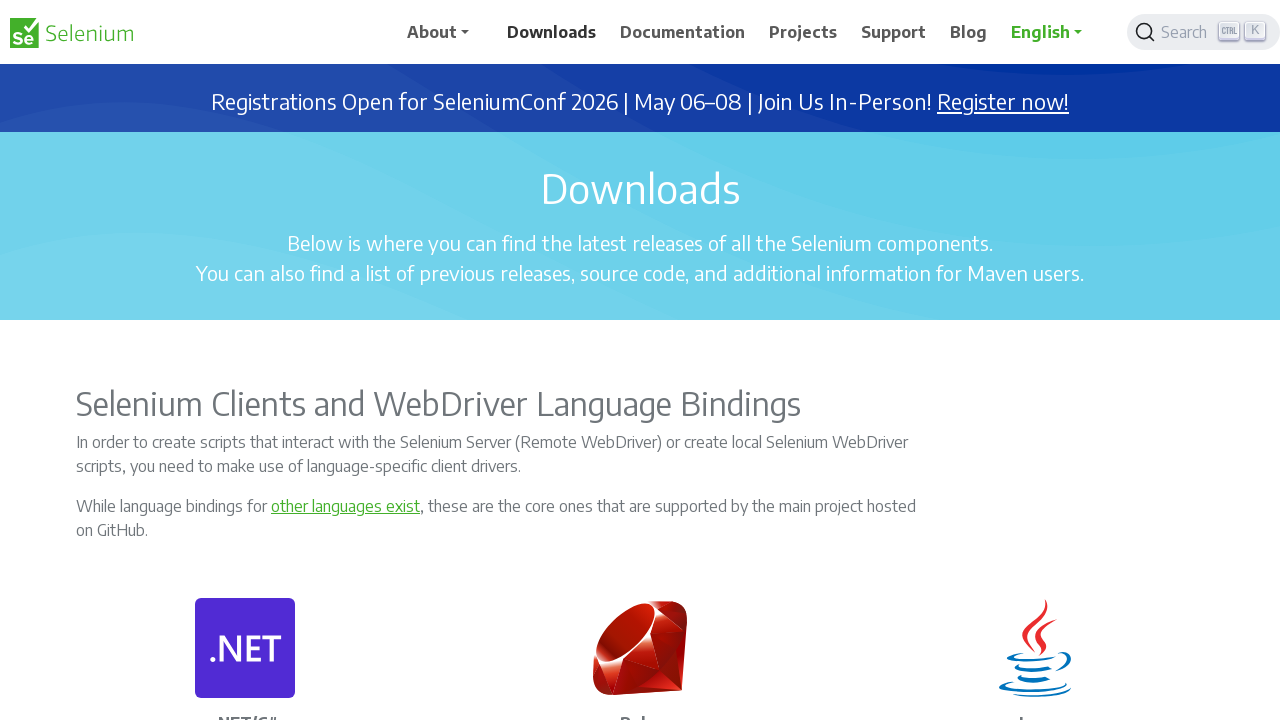

Clicked Documentation menu item at (683, 32) on xpath=//span[text()='Documentation']
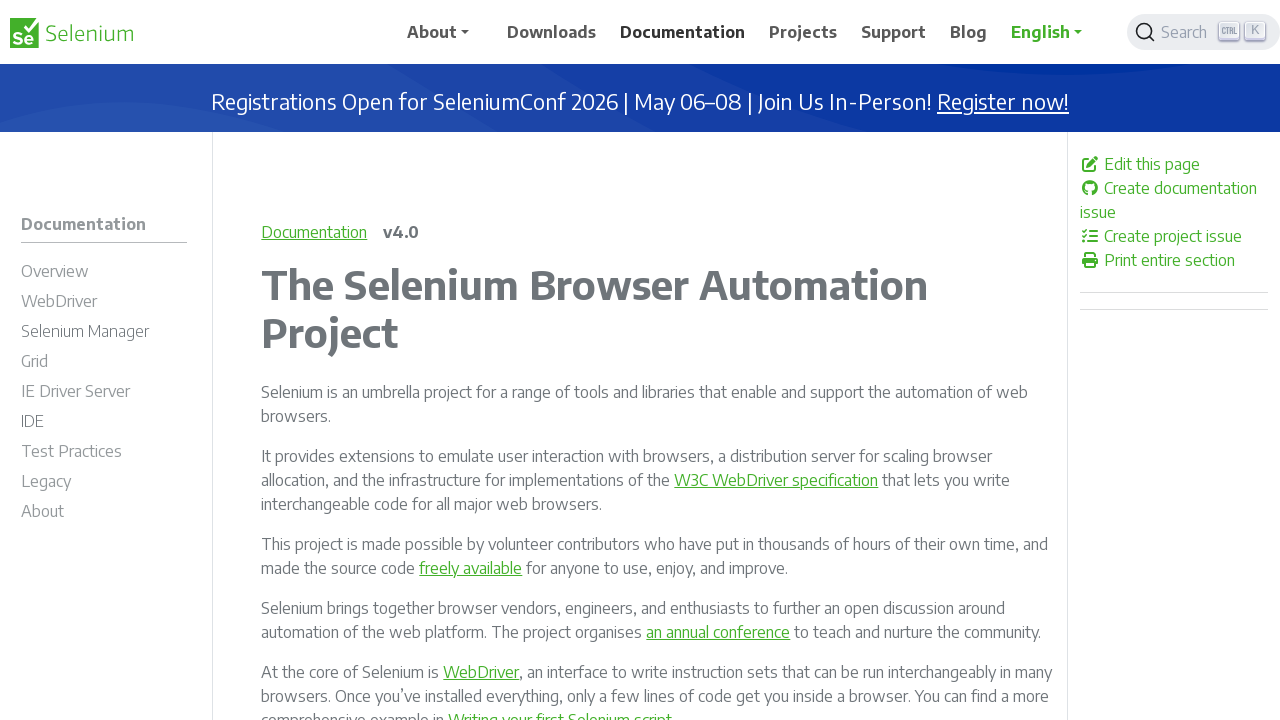

Clicked Projects menu item at (803, 32) on xpath=//span[text()='Projects']
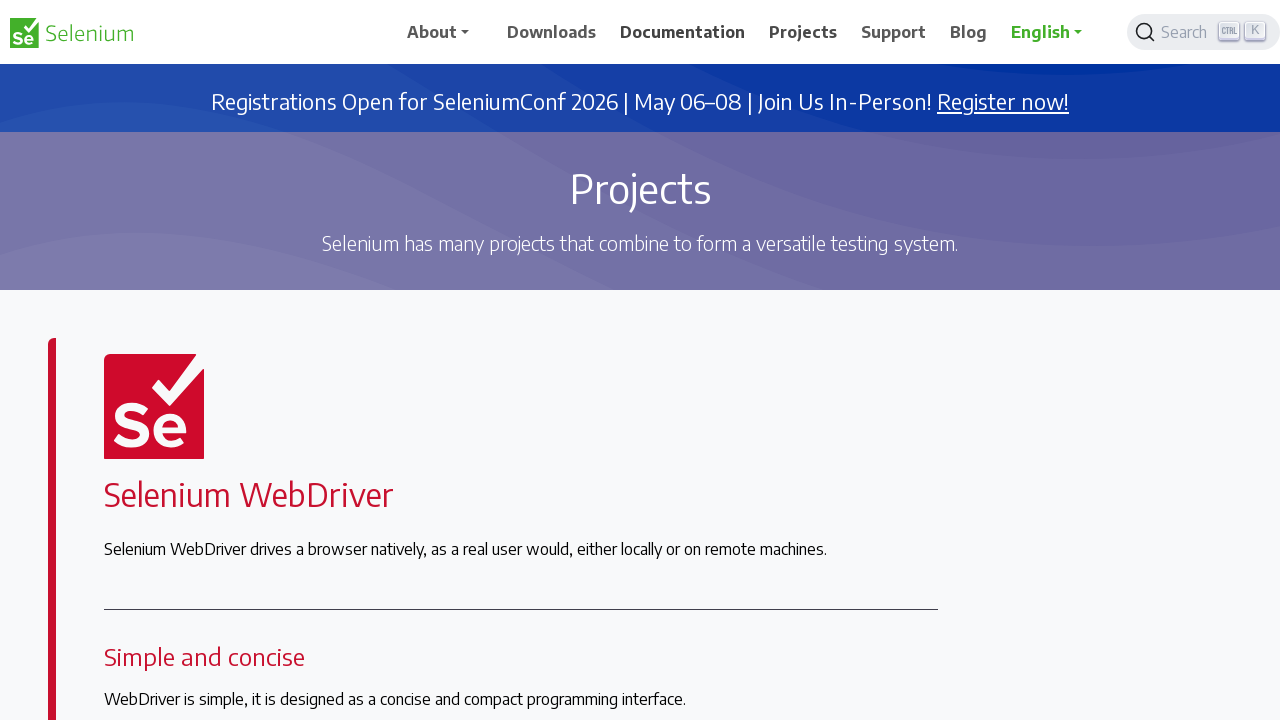

Navigated directly to Selenium homepage
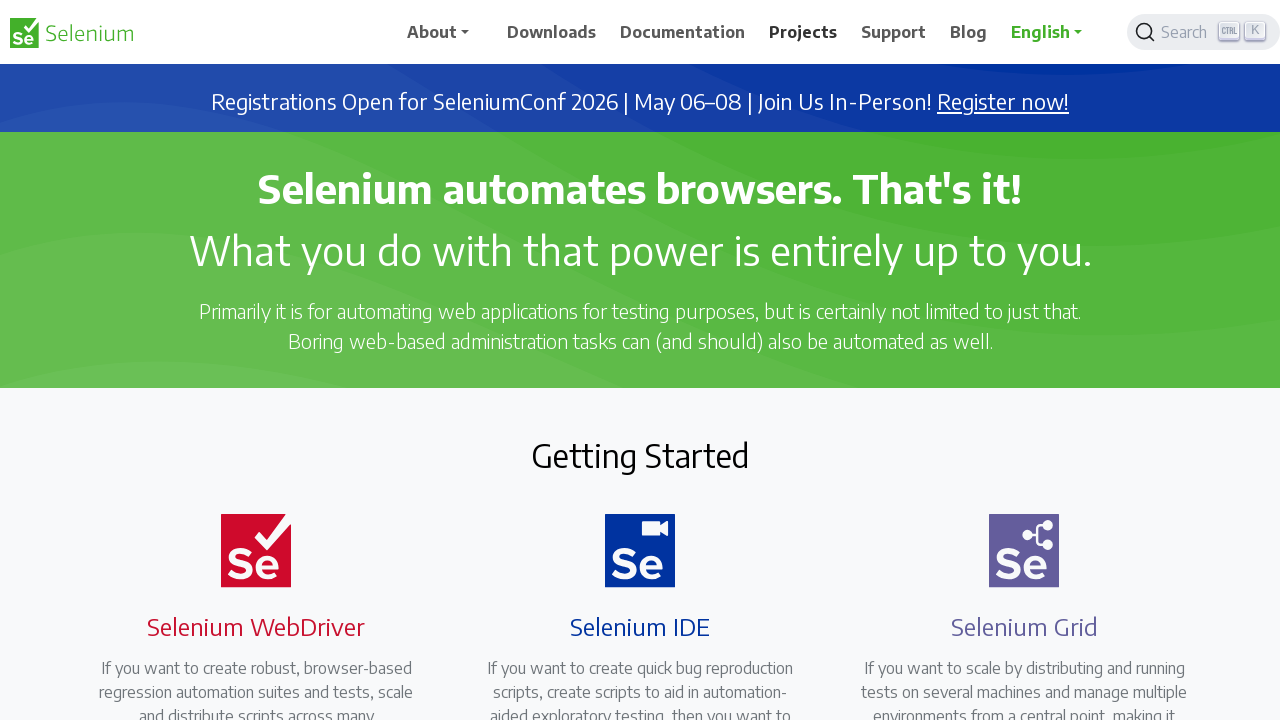

Used browser back button to navigate to previous page
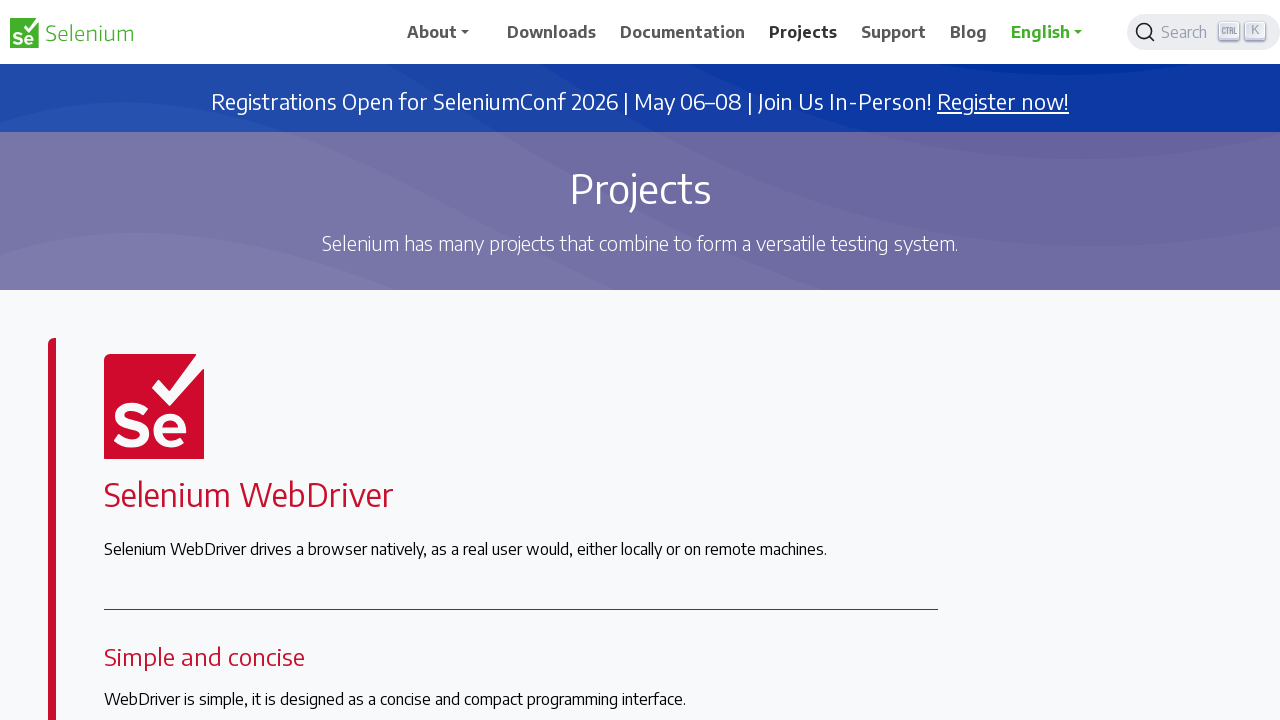

Used browser forward button to navigate to next page
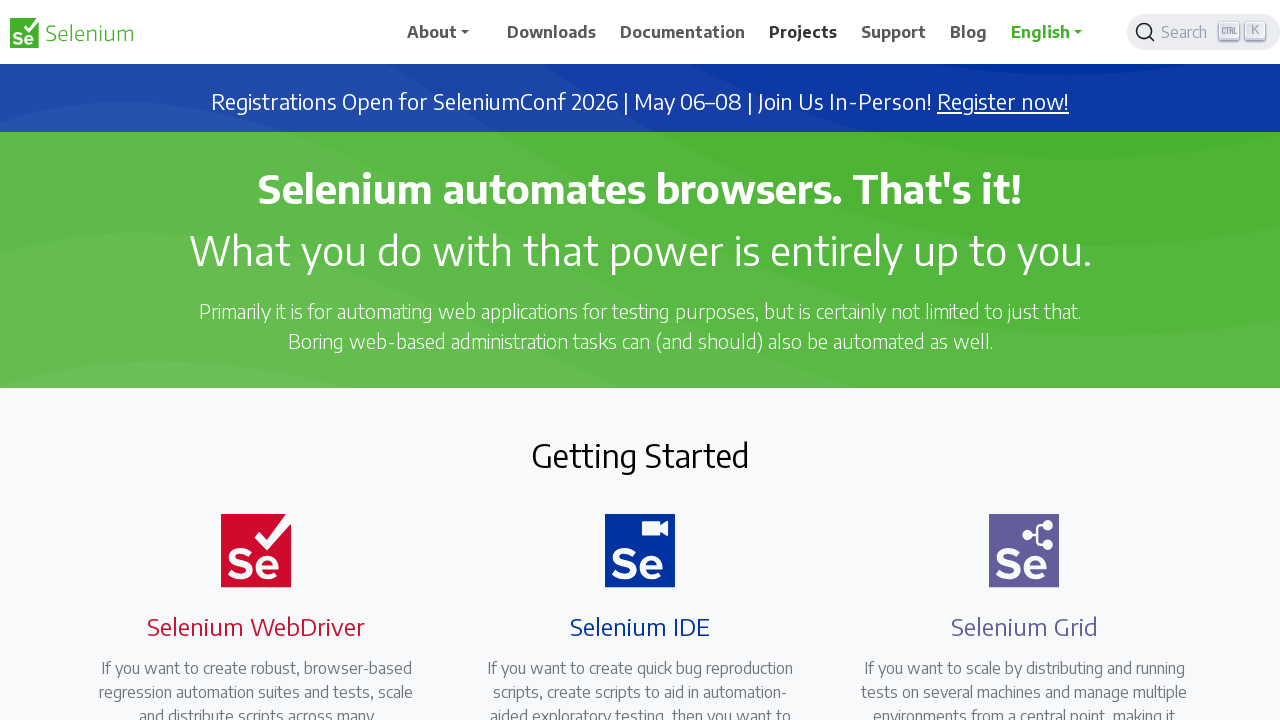

Refreshed the current page
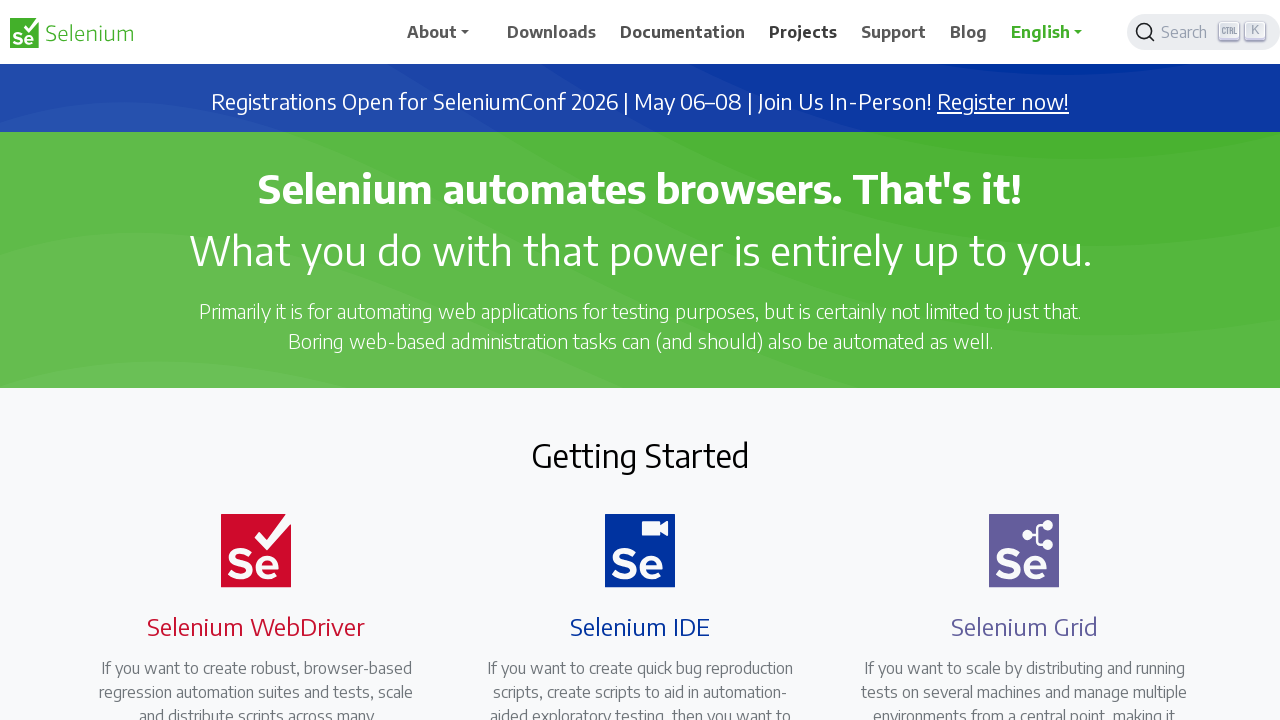

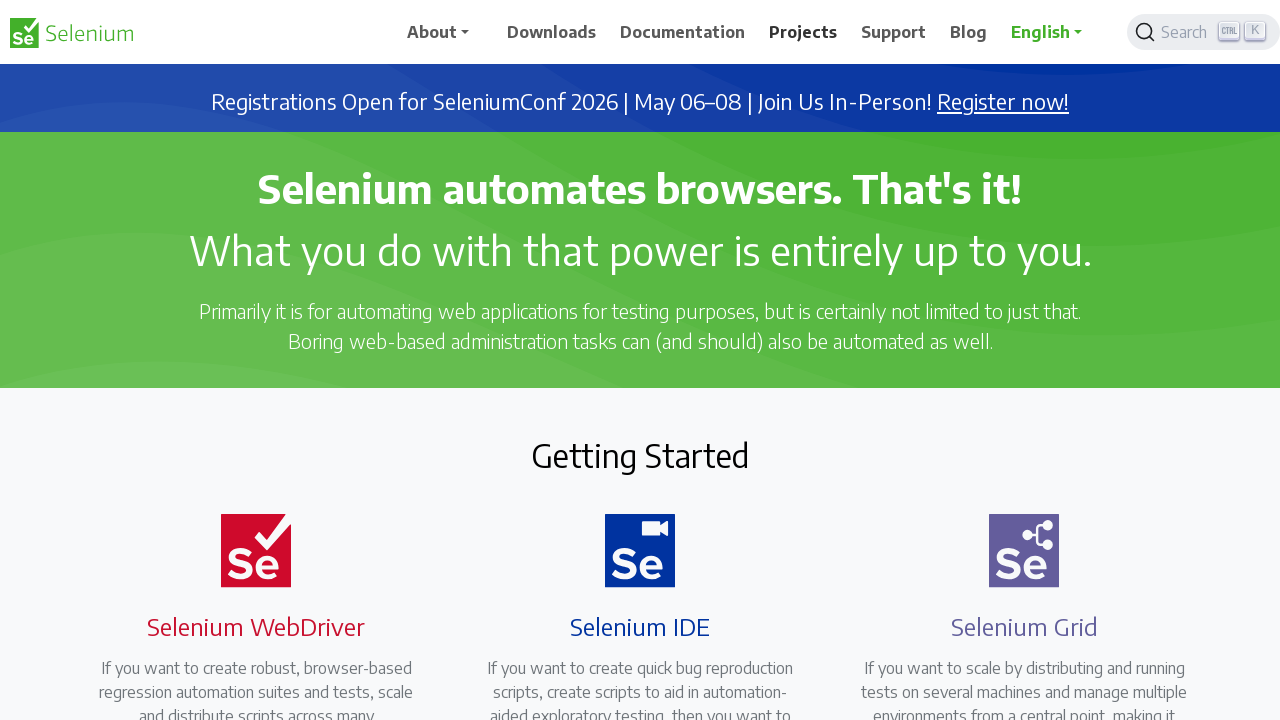